Tests window popup handling by clicking a link and button to open a new window, then switching between windows to verify titles

Starting URL: https://demo.automationtesting.in/Windows.html

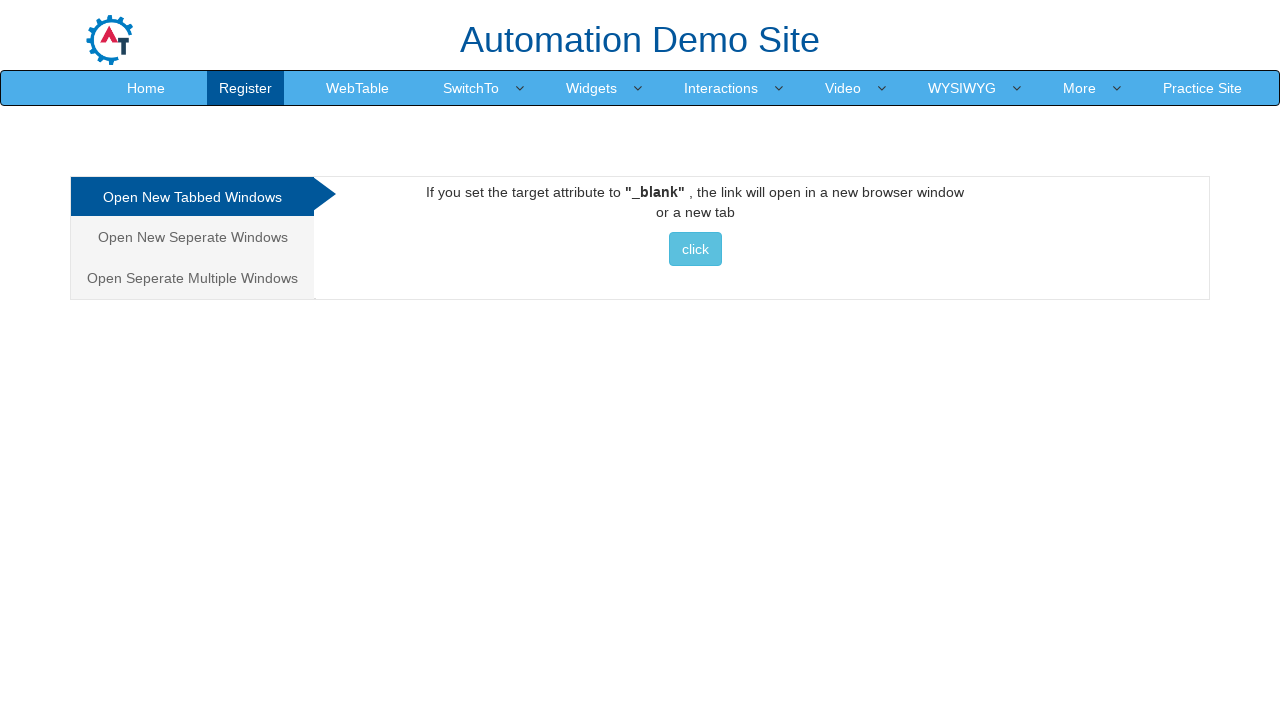

Clicked 'Open New Seperate Windows' link at (192, 237) on xpath=//a[.='Open New Seperate Windows']
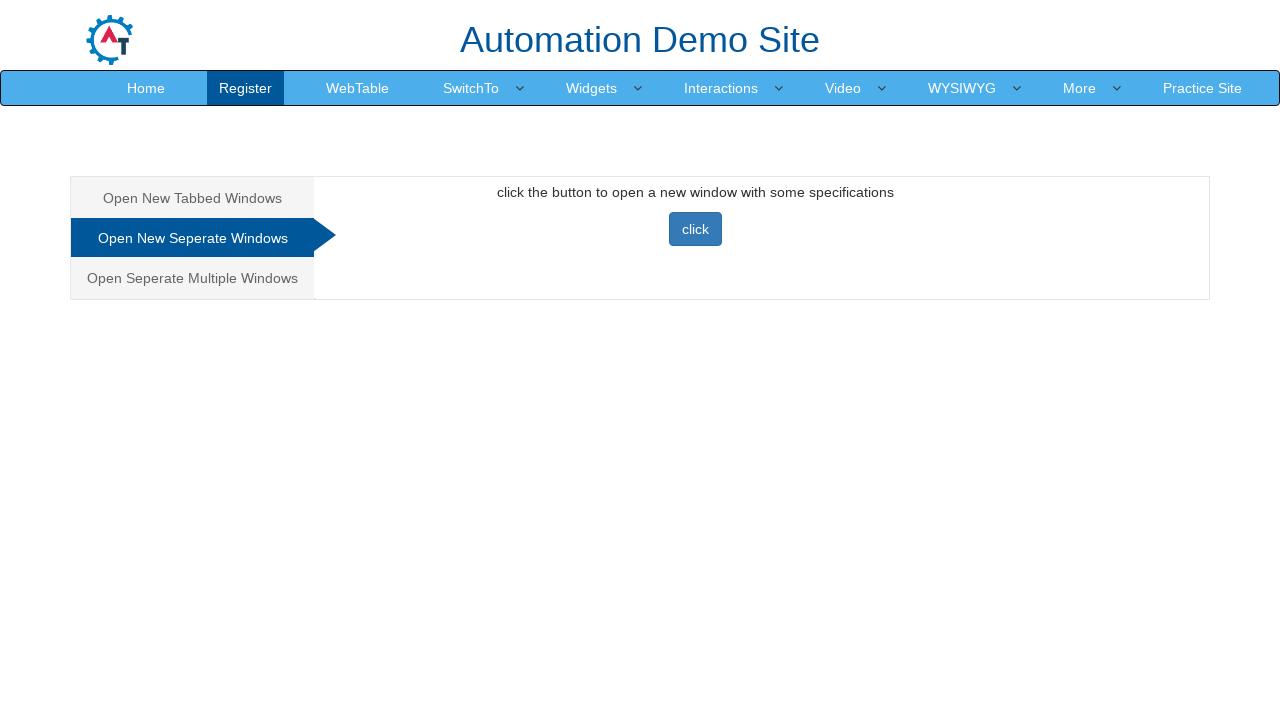

Clicked button to open new window at (695, 229) on xpath=//button[.='click']
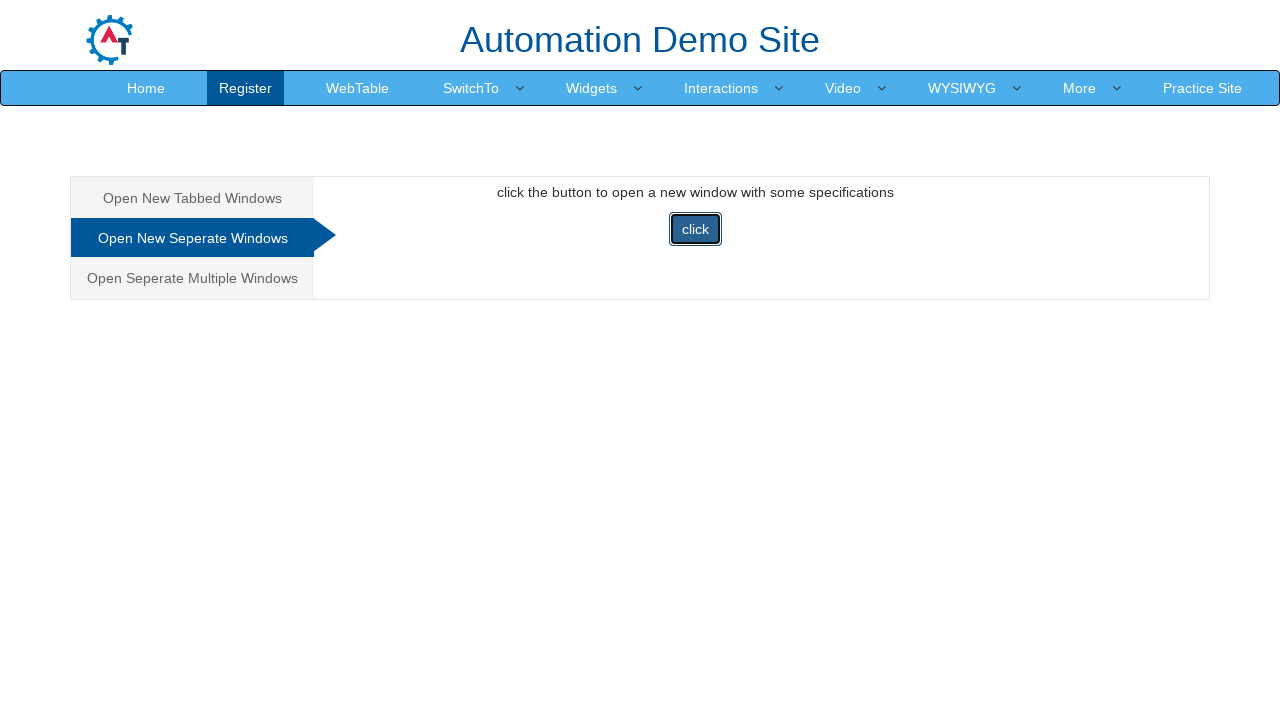

Captured new popup window
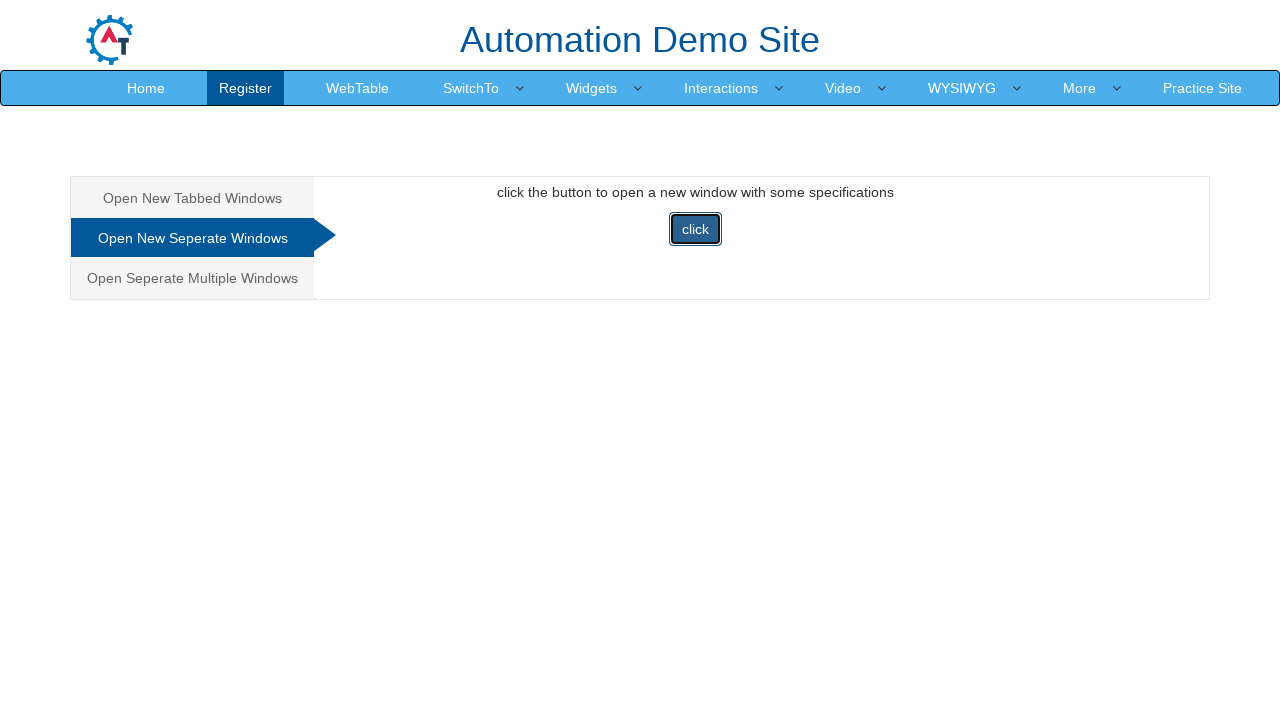

New popup page loaded
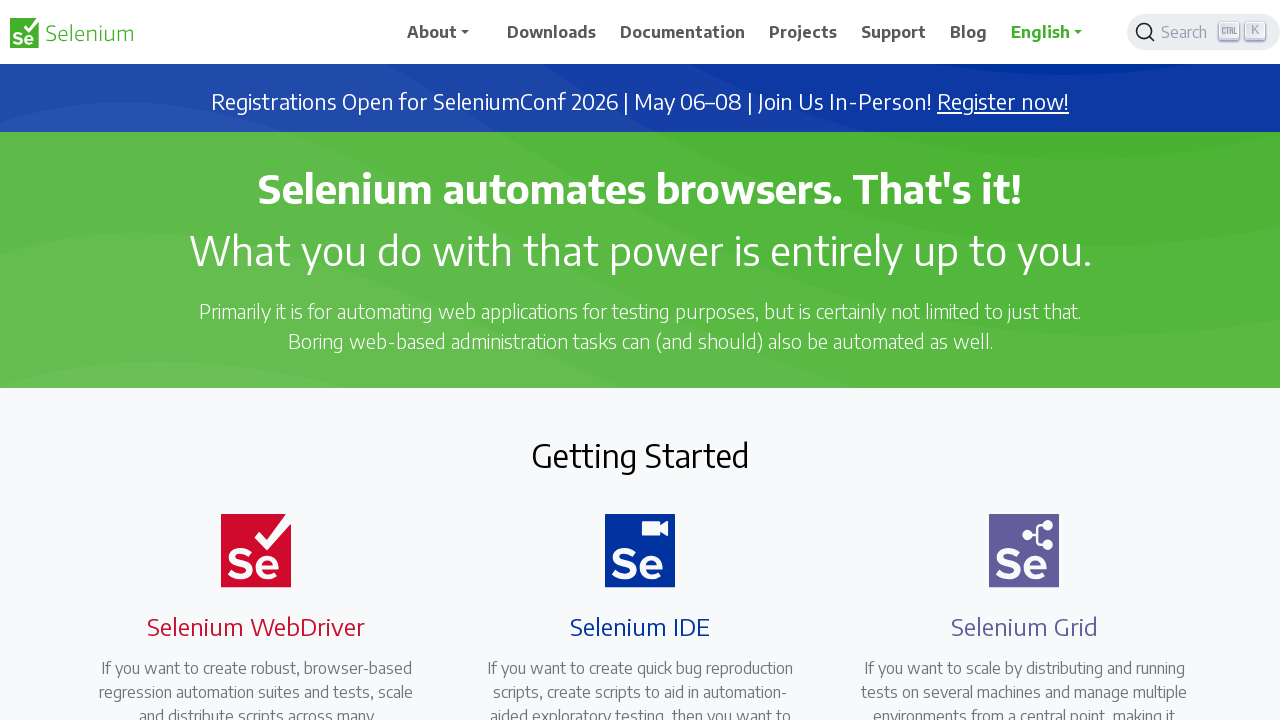

Retrieved new window title: Selenium
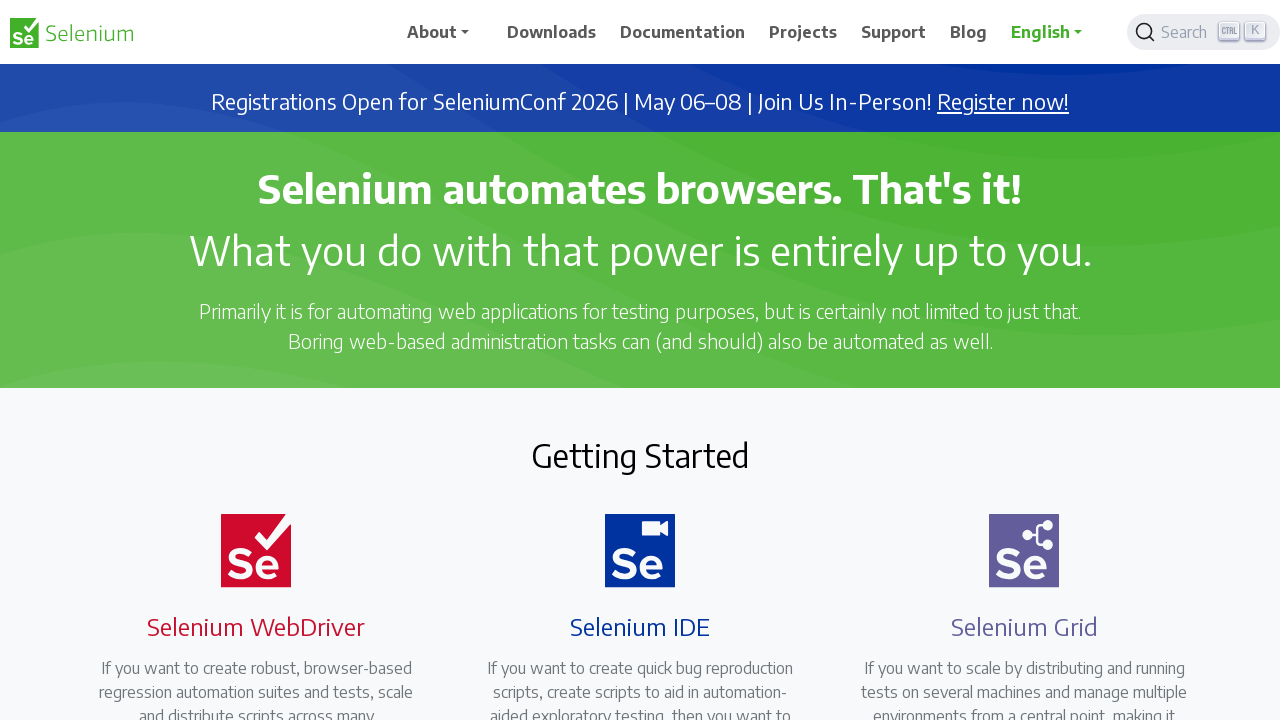

Switched back to original window
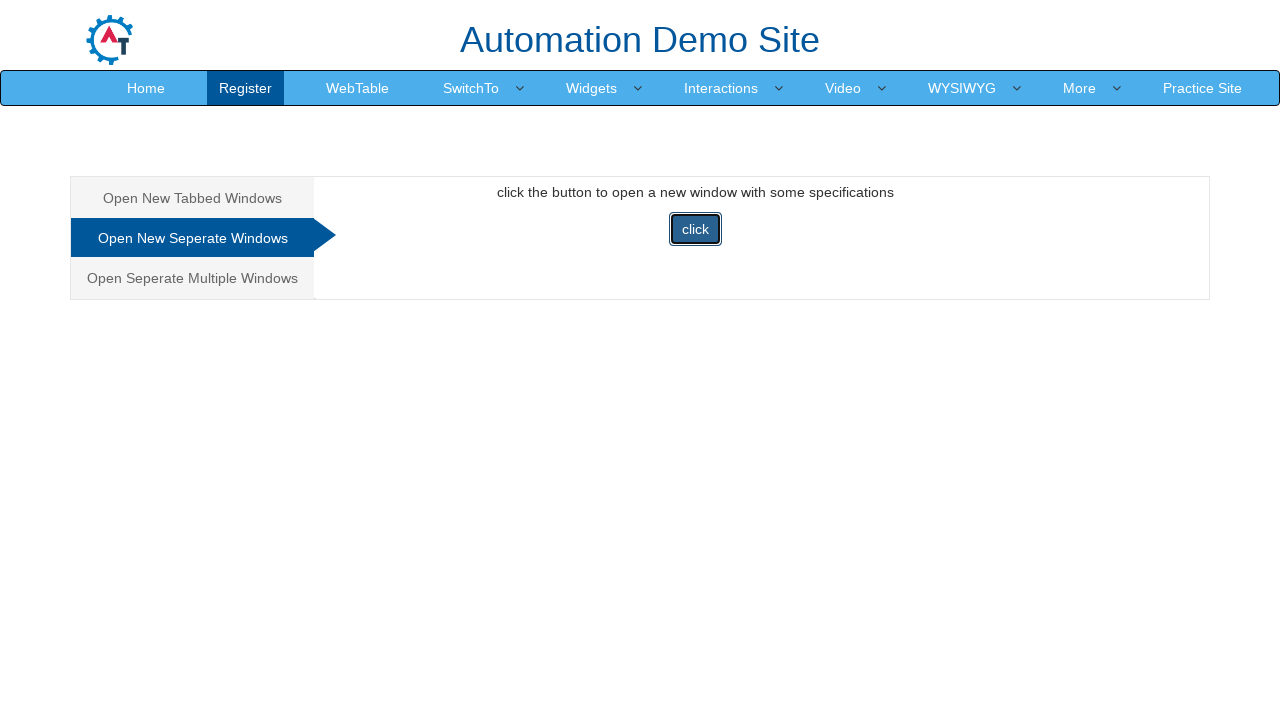

Retrieved original window title: Frames & windows
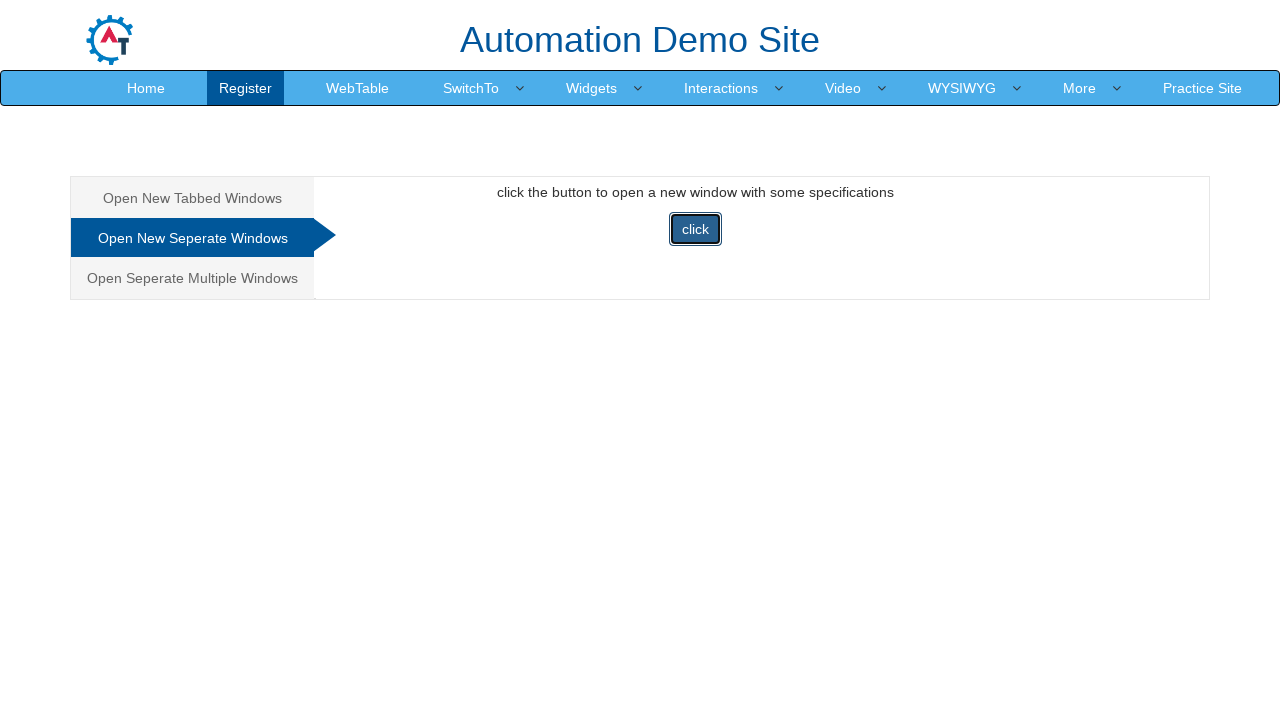

Closed popup window
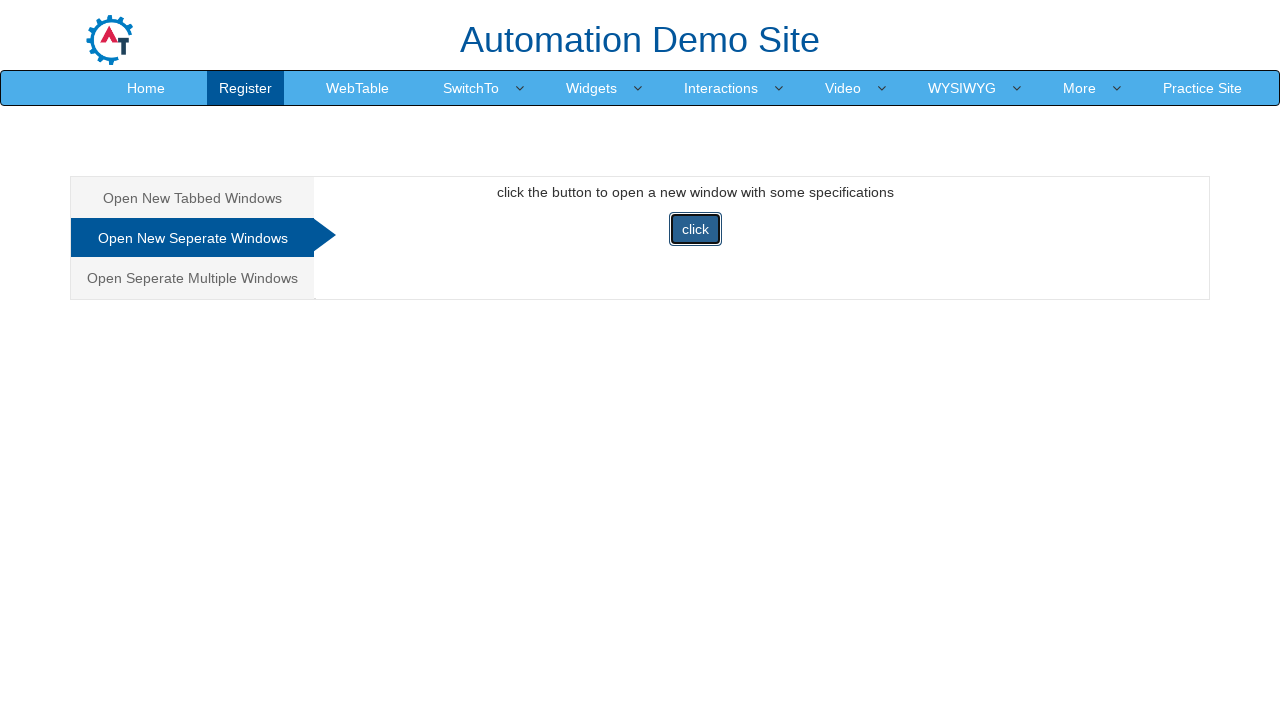

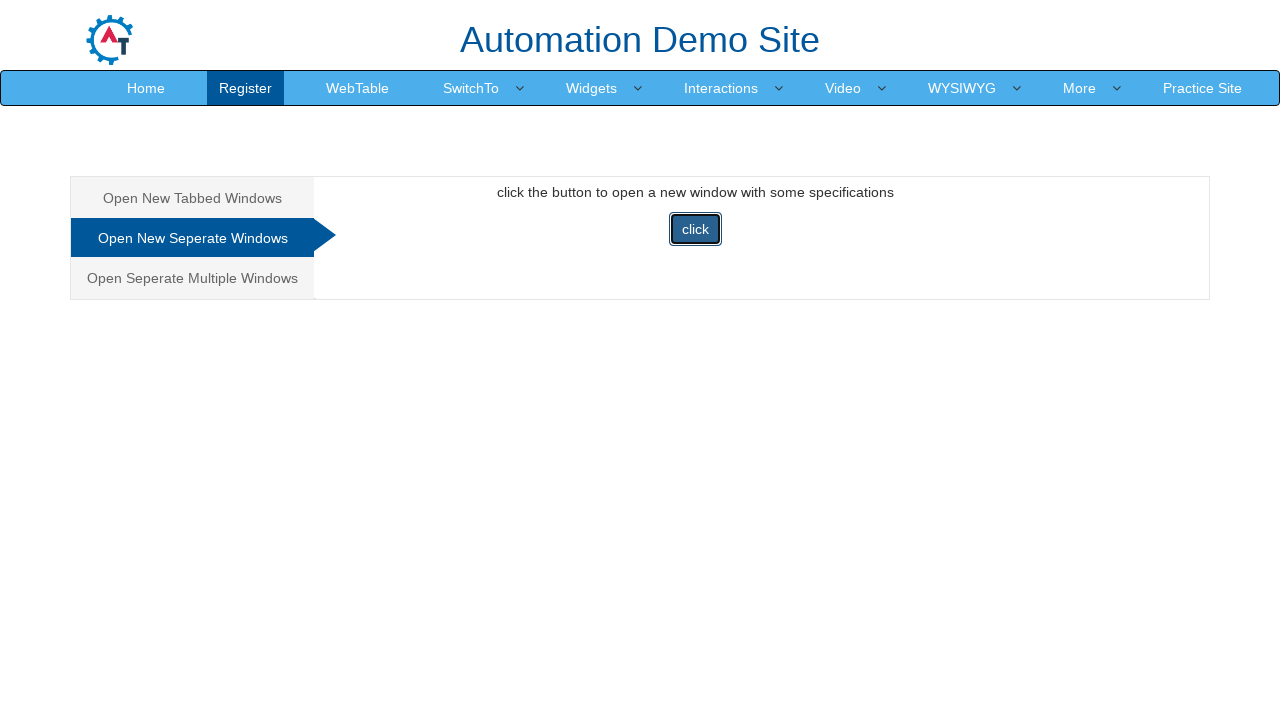